Tests multi-level menu navigation by hovering over main menu items and sub-menus, then clicking on a nested sub-item

Starting URL: https://demoqa.com/menu

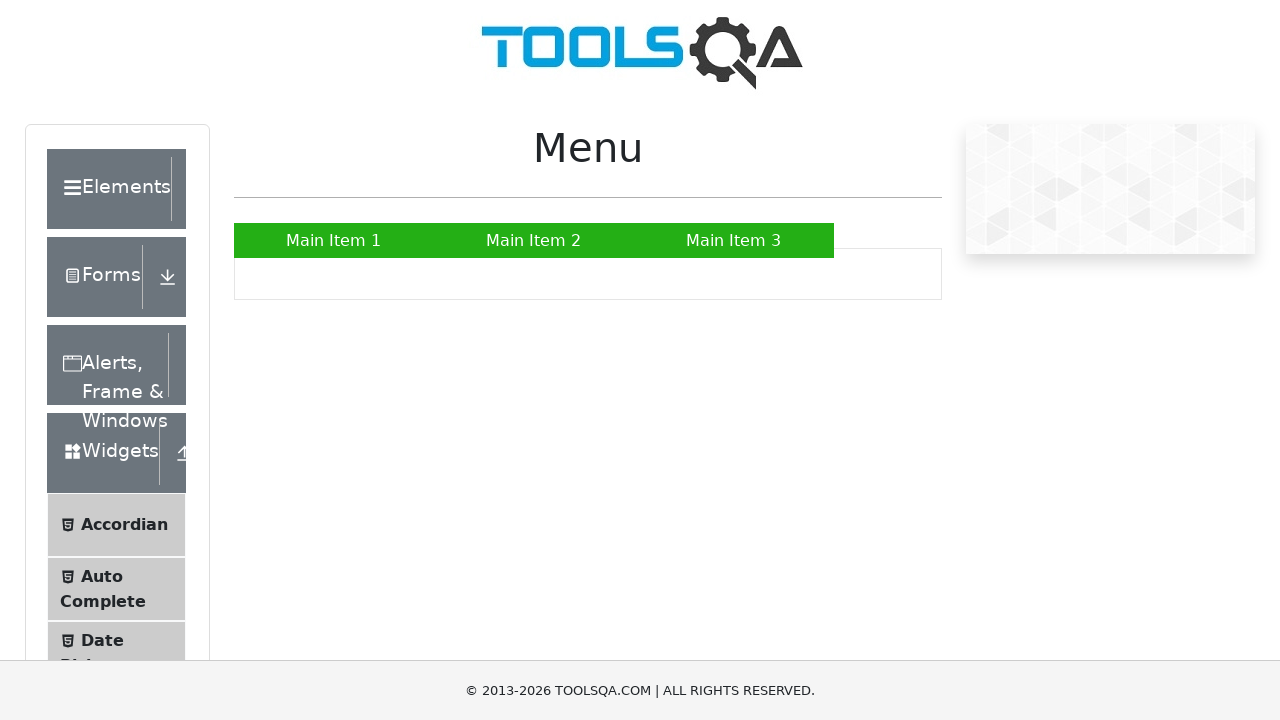

Scrolled to Main Item 2
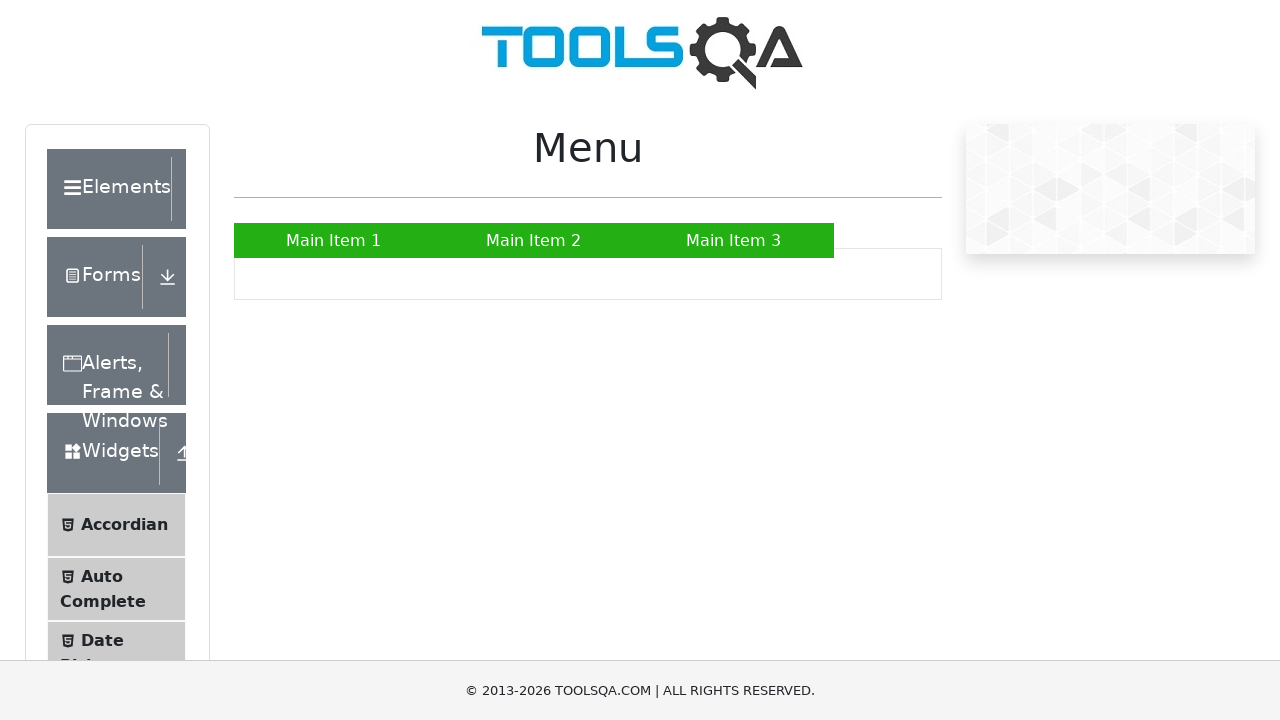

Hovered over Main Item 2 to reveal sub-menu at (534, 240) on xpath=//a[text()='Main Item 2']
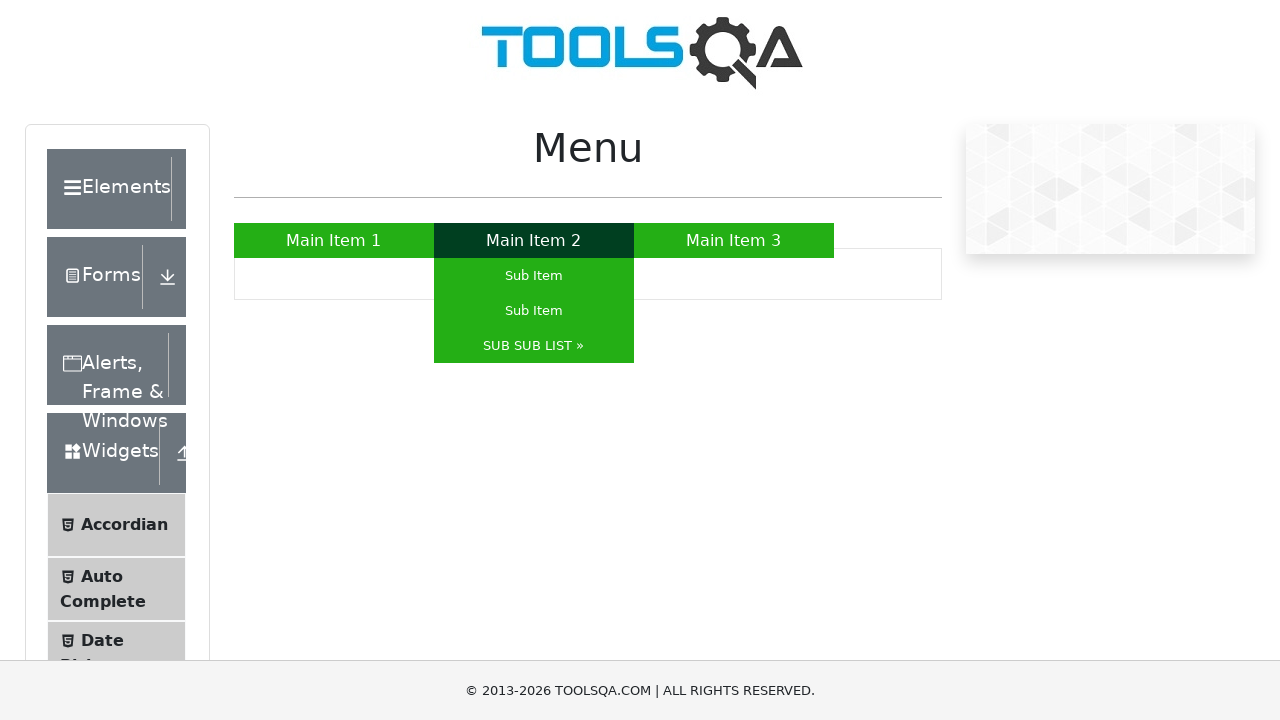

Waited 2 seconds for sub-menu to appear
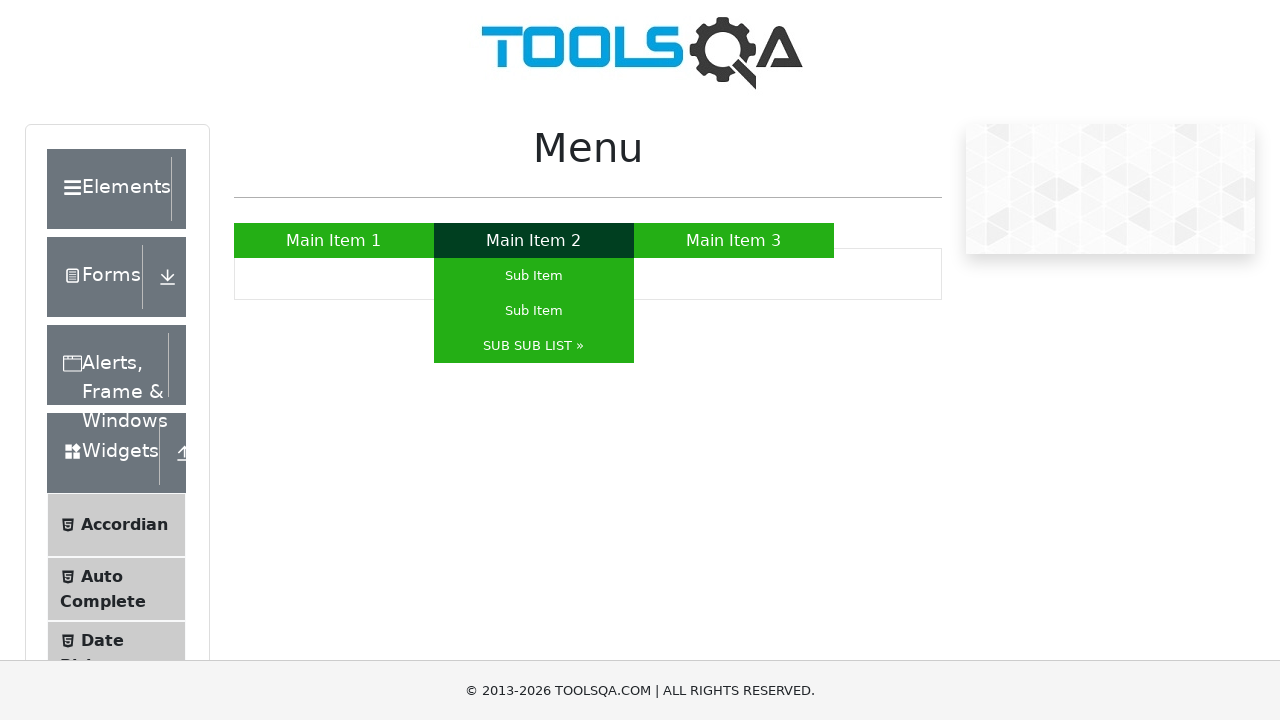

Hovered over SUB SUB LIST to reveal nested sub-menu at (534, 346) on xpath=//a[text()='SUB SUB LIST »']
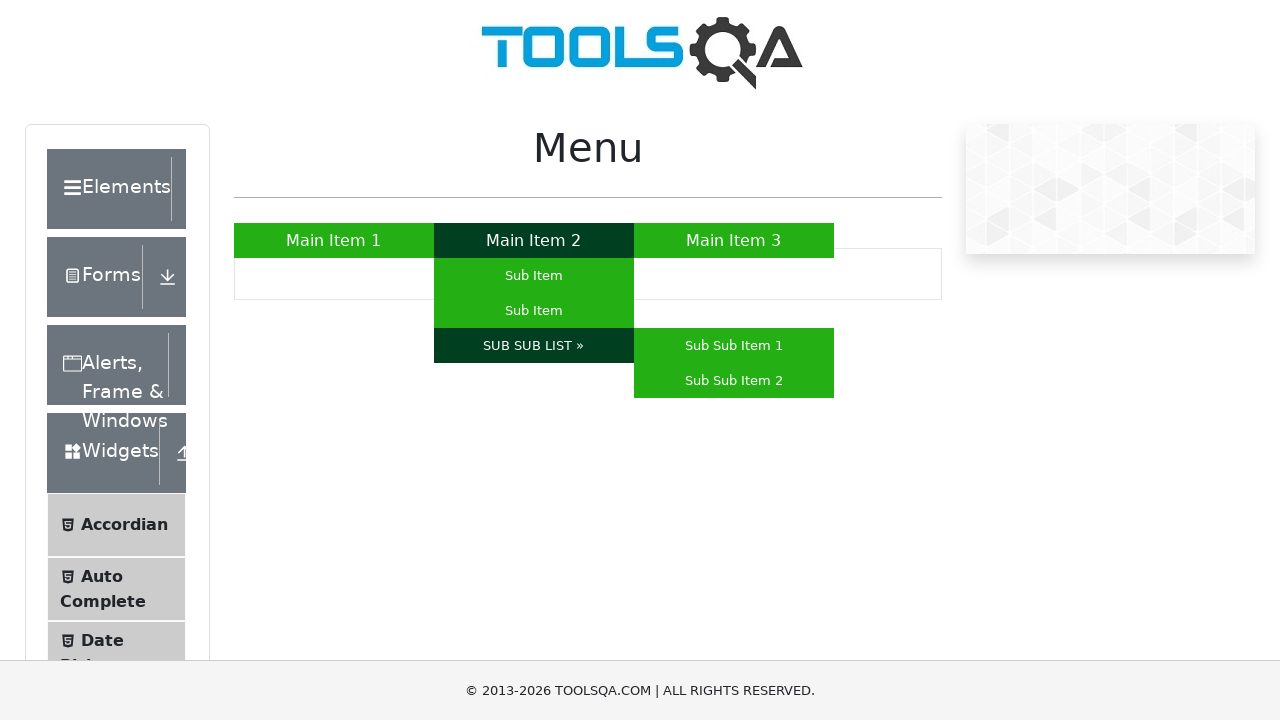

Waited 2 seconds for nested sub-menu to appear
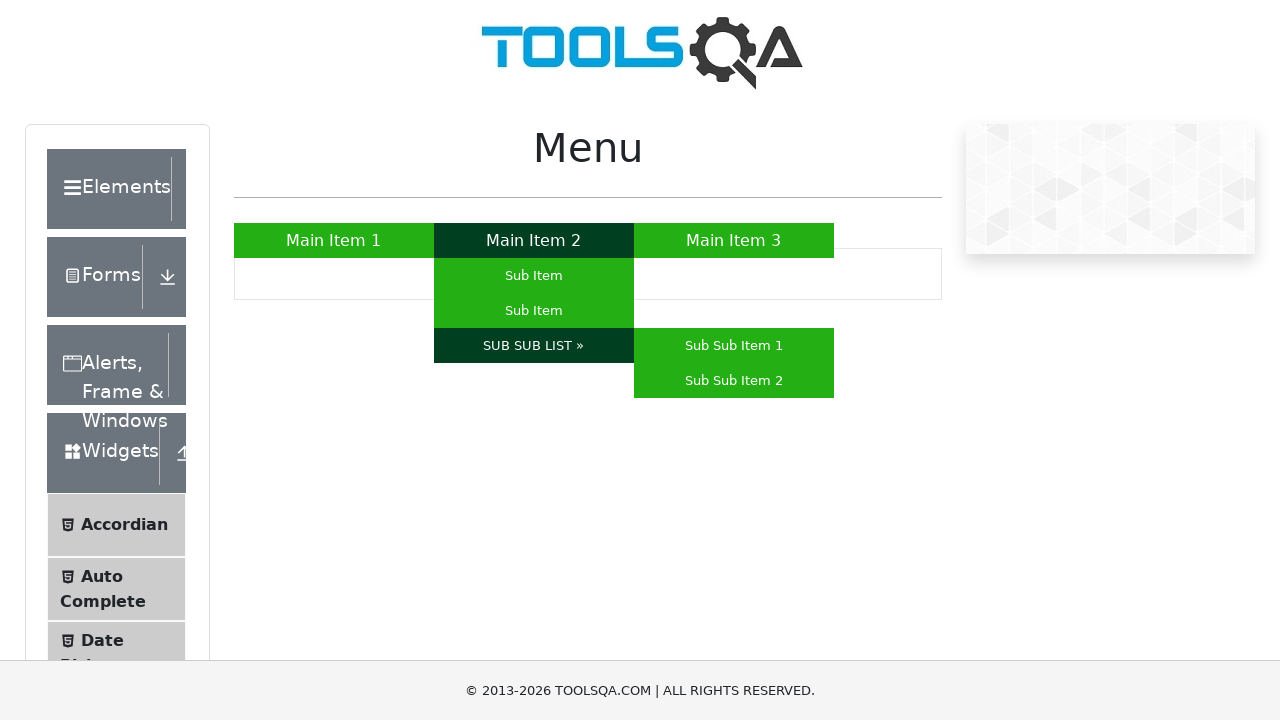

Clicked on Sub Sub Item 2 at (734, 380) on xpath=//a[text()='Sub Sub Item 2']
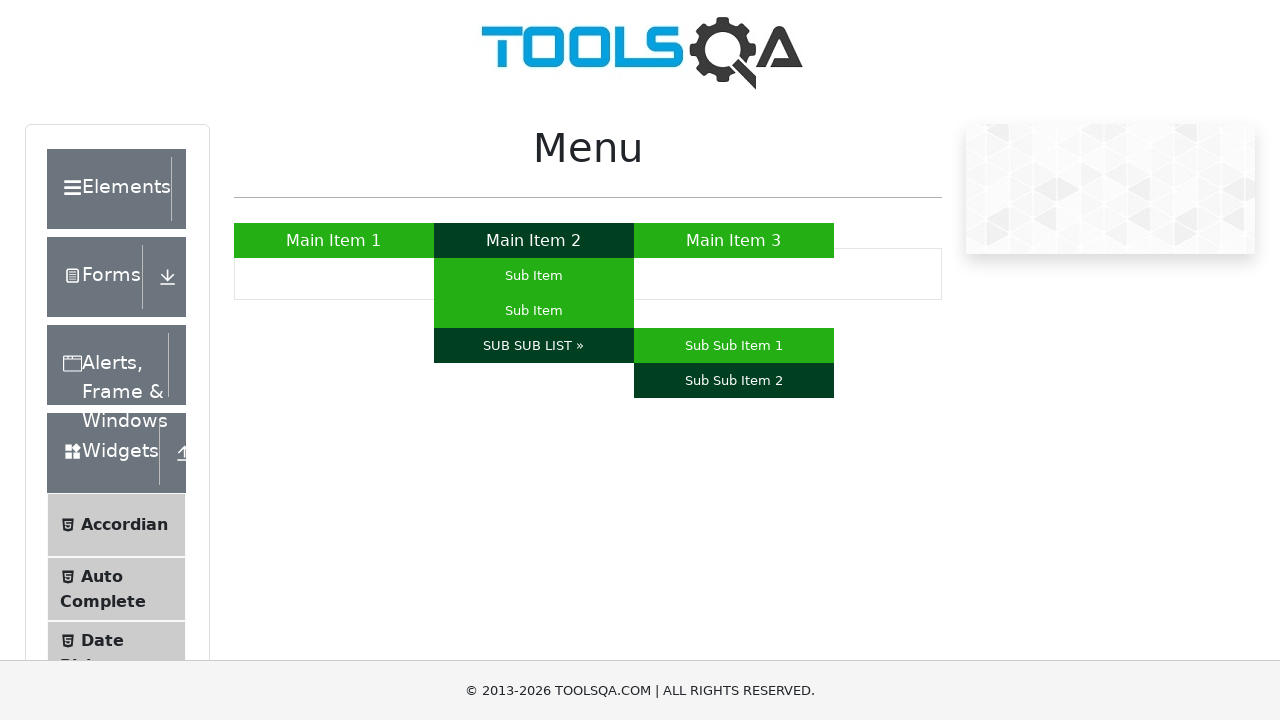

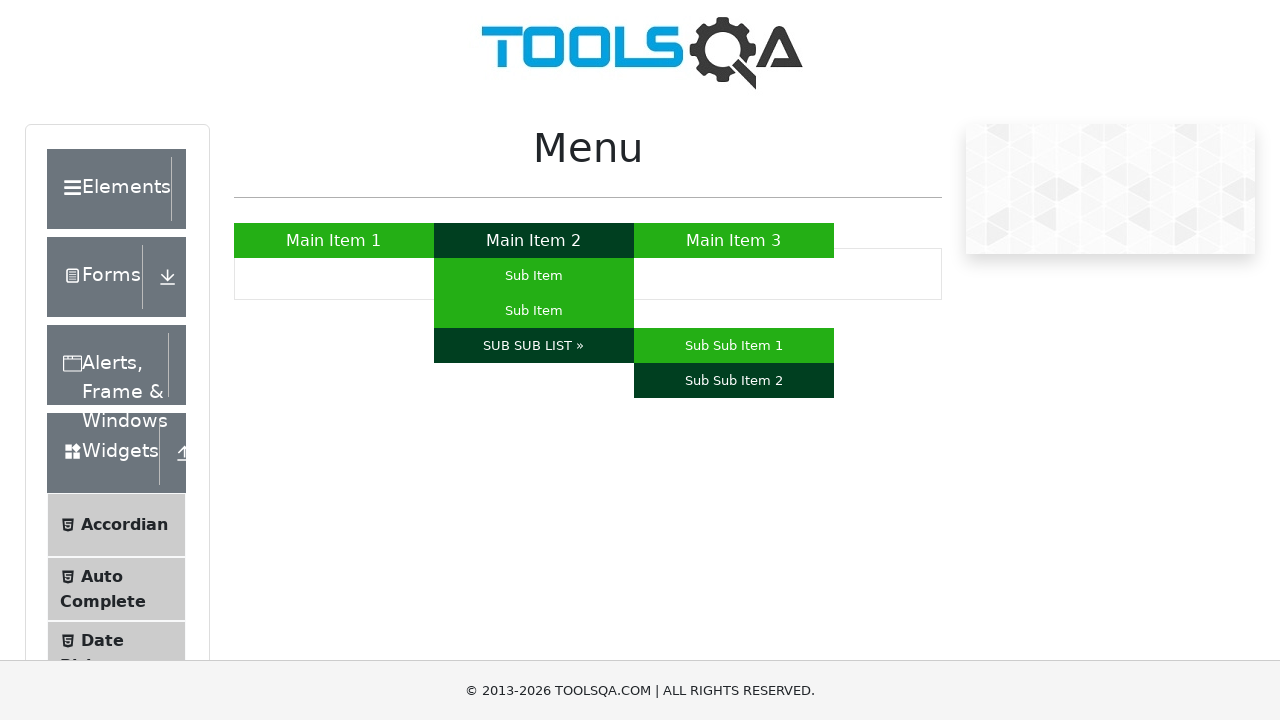